Tests dynamic element loading functionality by clicking a start button and waiting for a welcome message to appear on the page.

Starting URL: https://syntaxprojects.com/dynamic-elements-loading.php

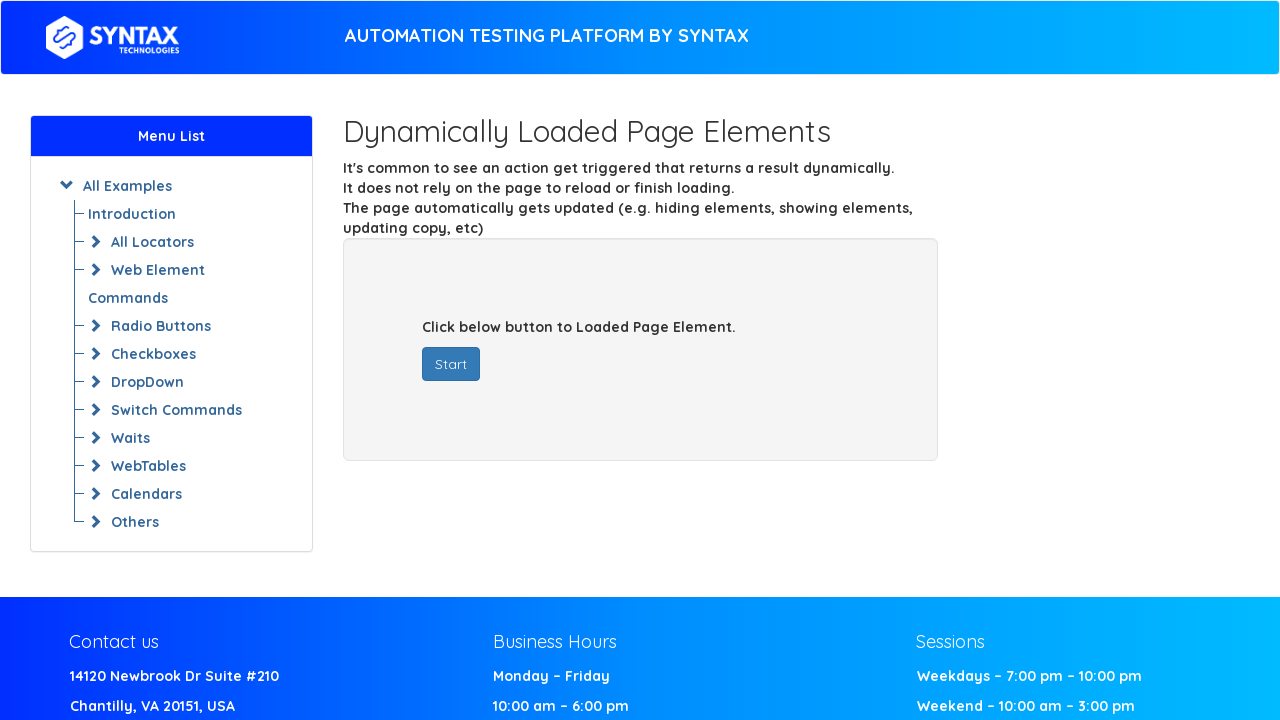

Clicked start button to trigger dynamic element loading at (451, 364) on button#startButton
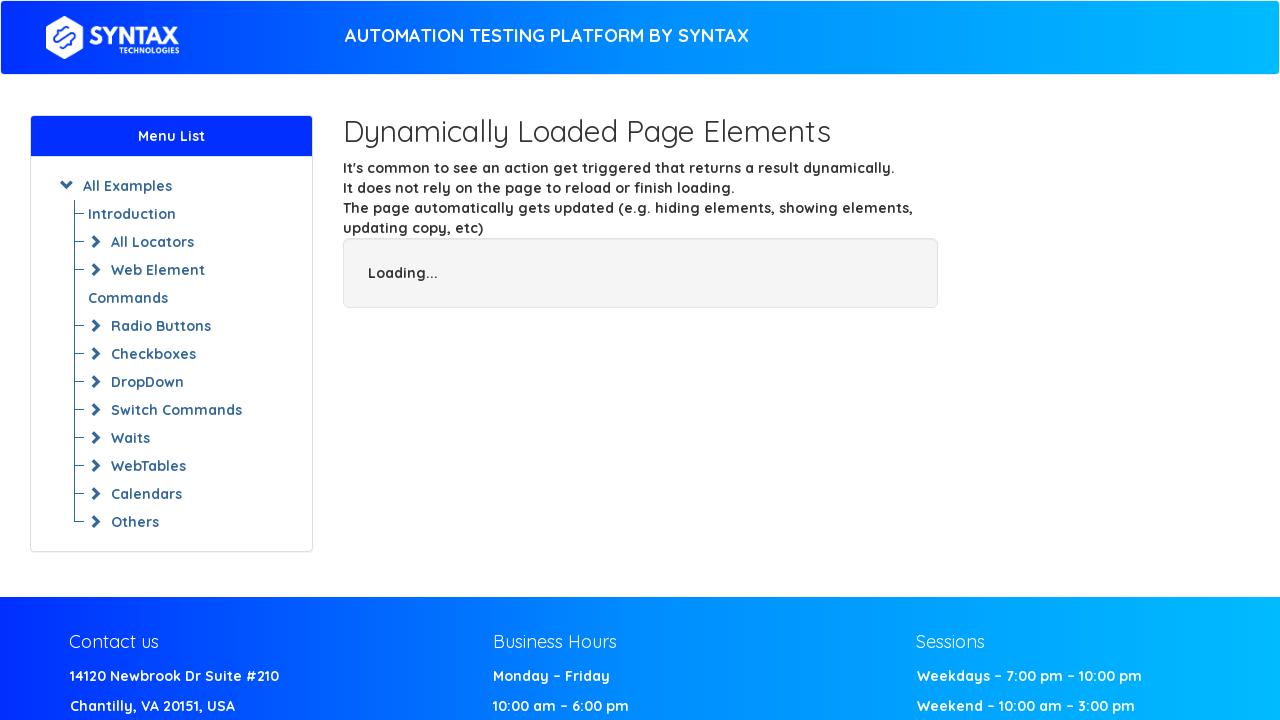

Welcome message appeared after dynamic loading
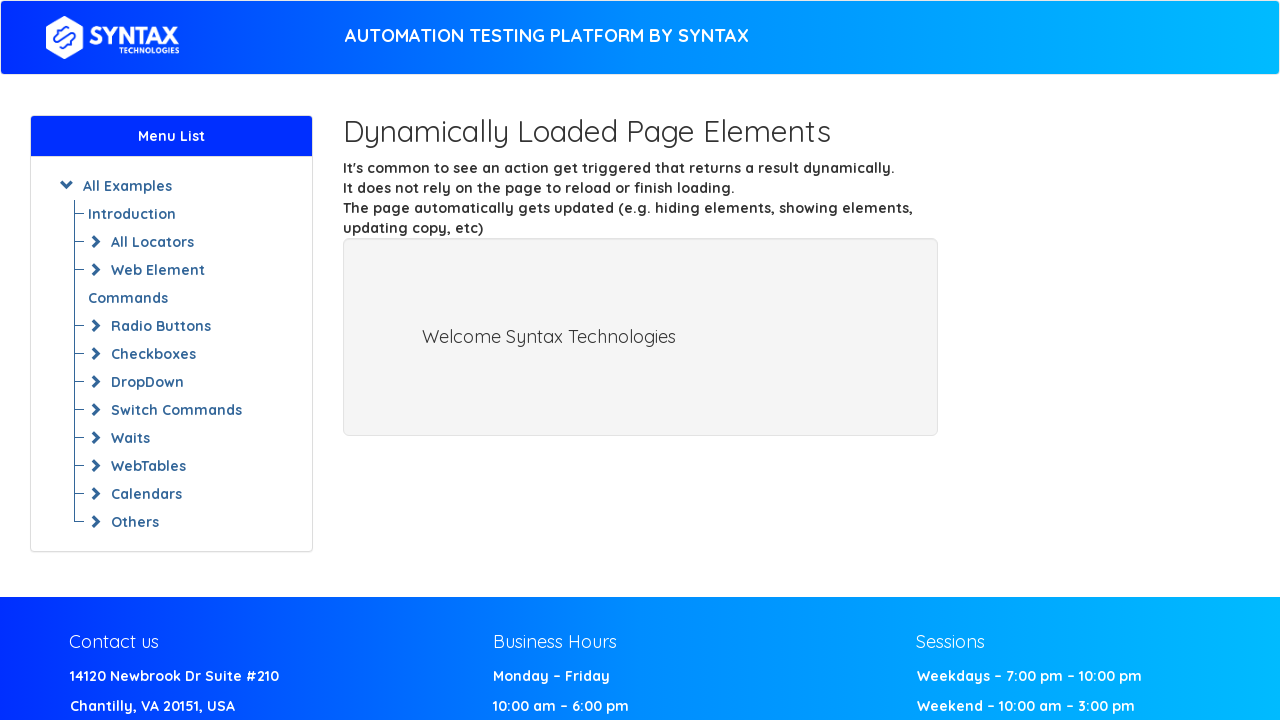

Located welcome message element
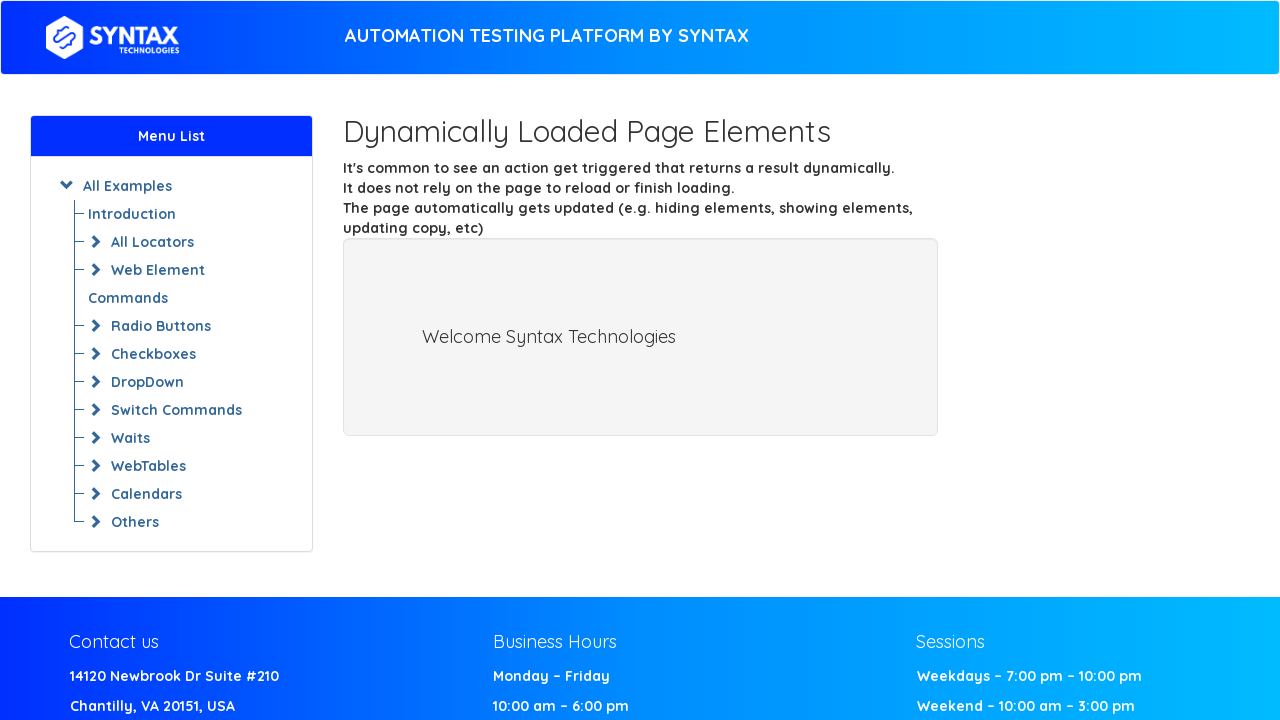

Retrieved text content from welcome message
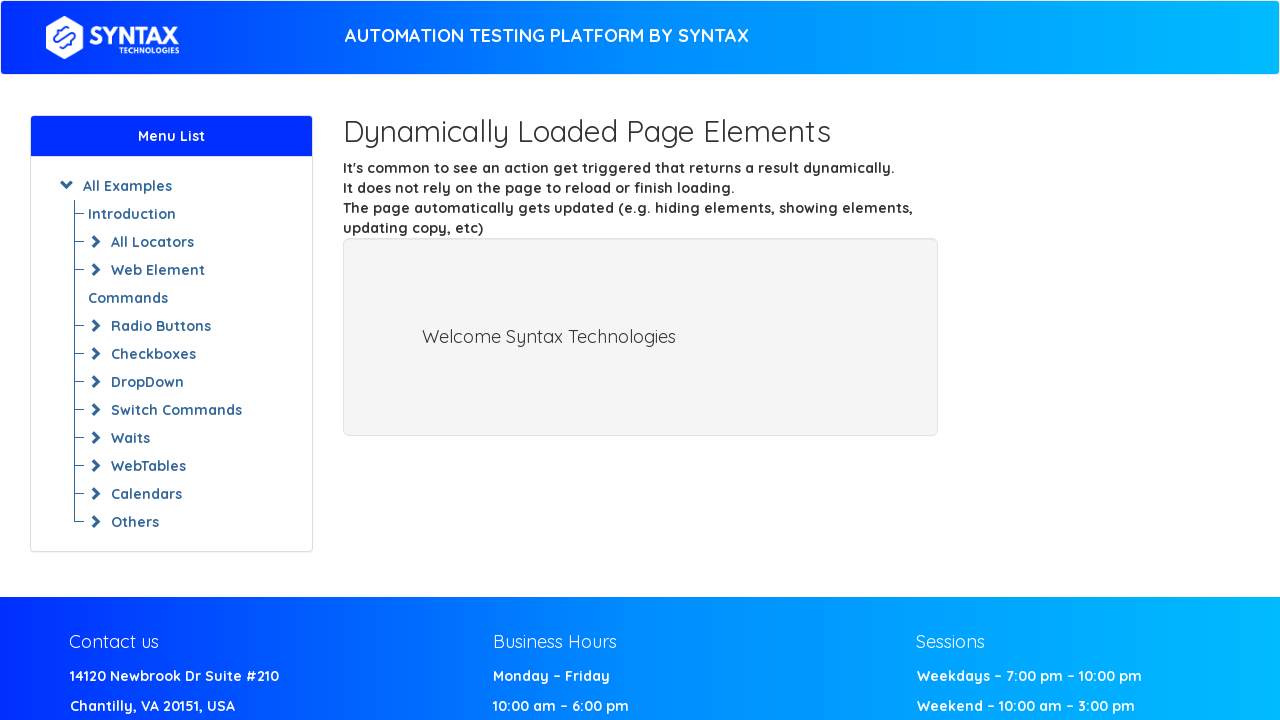

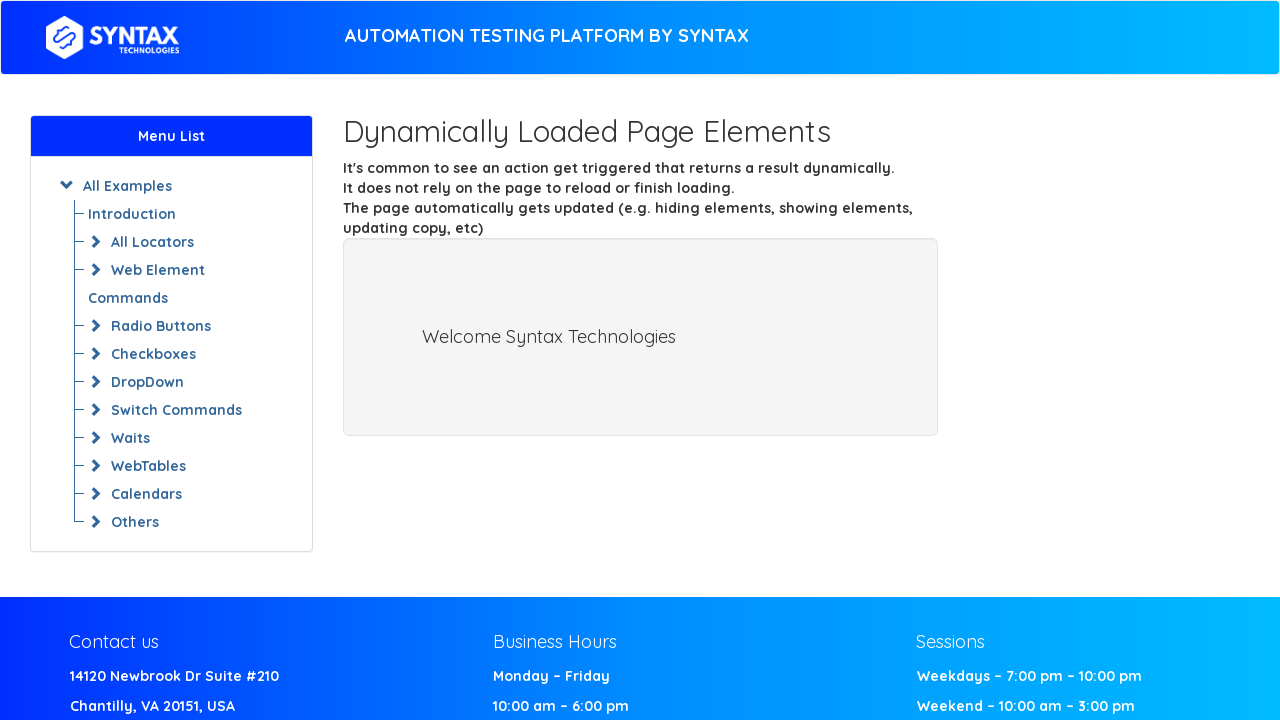